Tests navigation to the Women's clothing section on Macy's website by clicking the Women link and verifying the page title changes appropriately.

Starting URL: https://www.macys.com

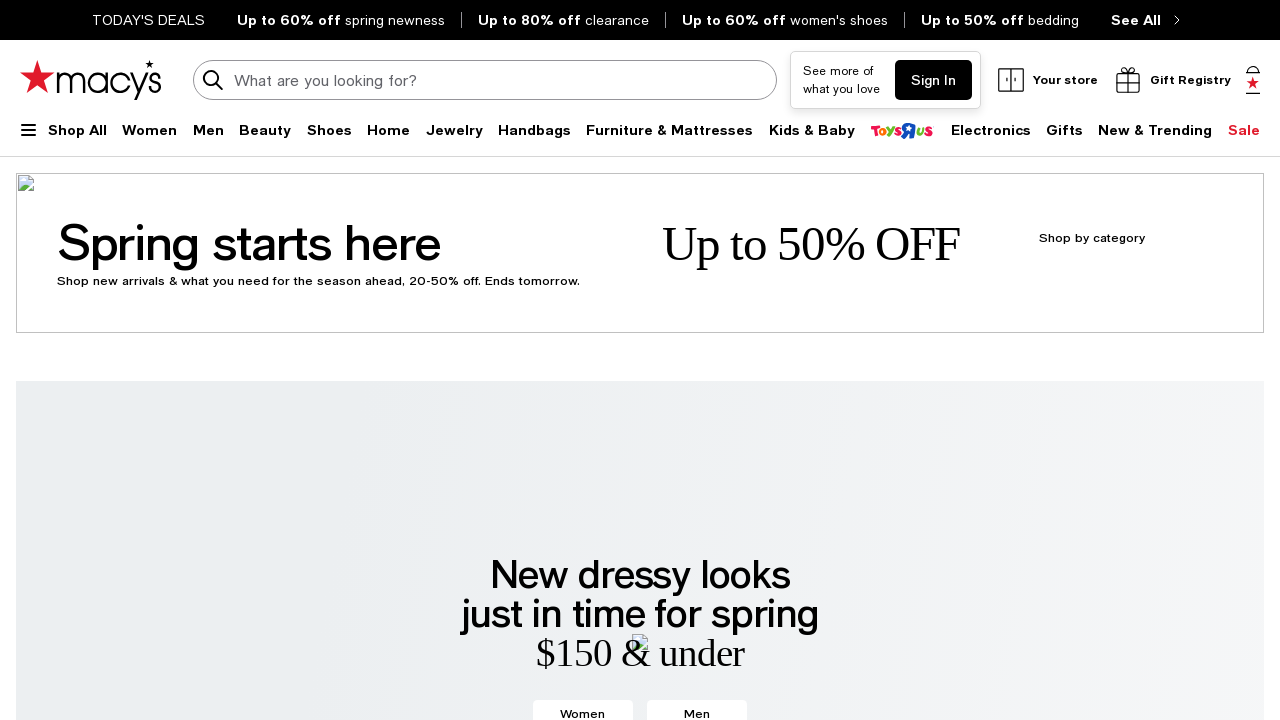

Clicked on Women's clothing link in header navigation at (838, 20) on a[href*='/shop/womens-clothing'] span, a[href*='womens-clothing'] span, :text('W
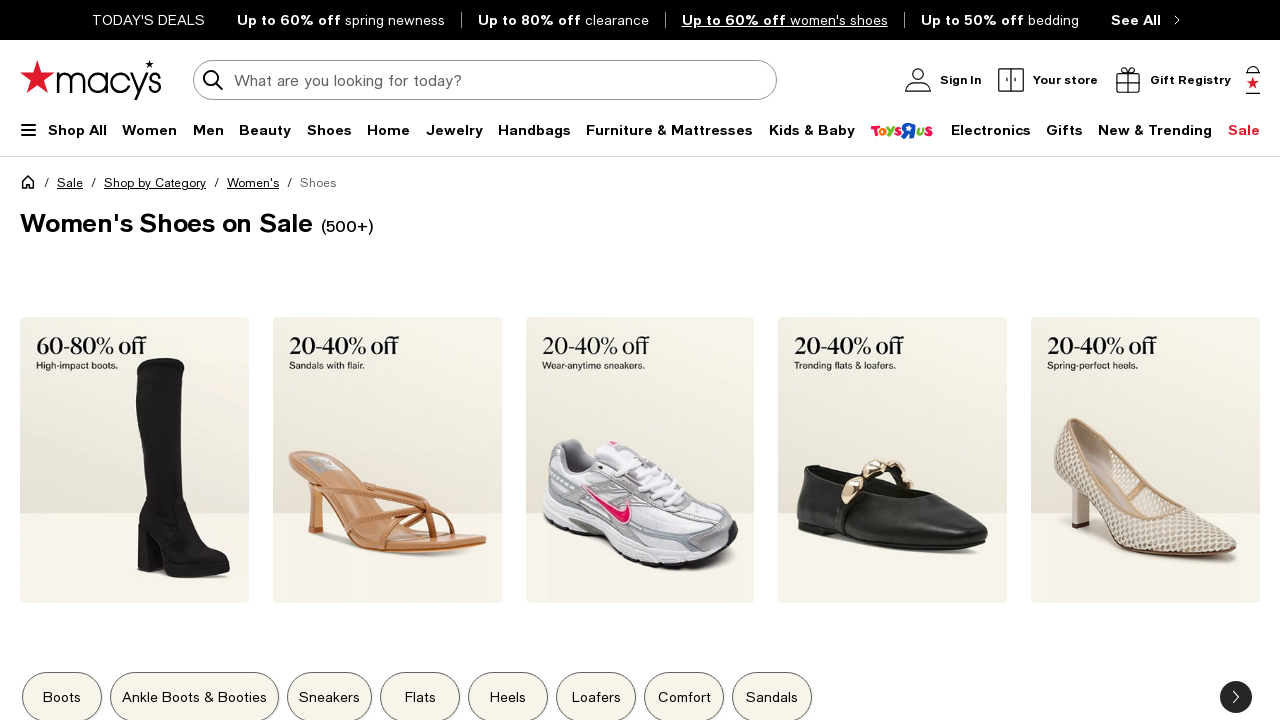

Waited for page to load (domcontentloaded state)
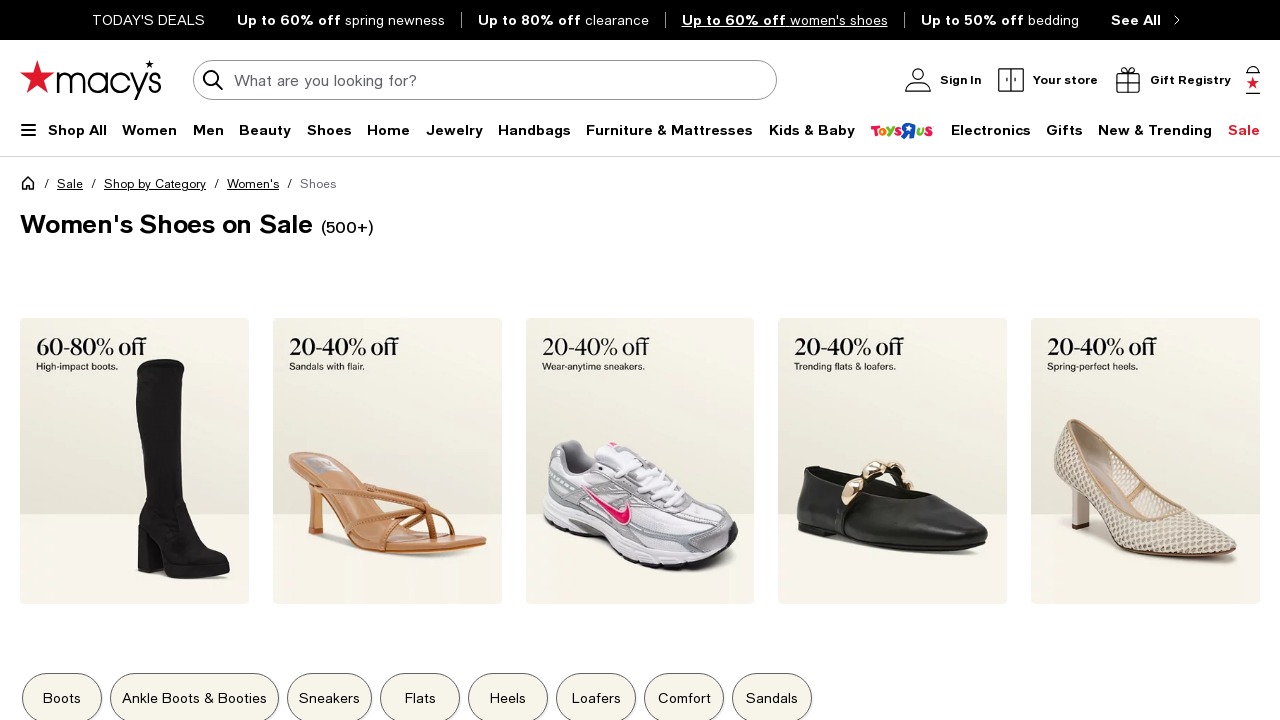

Verified page title contains 'Women' or 'Clothing'
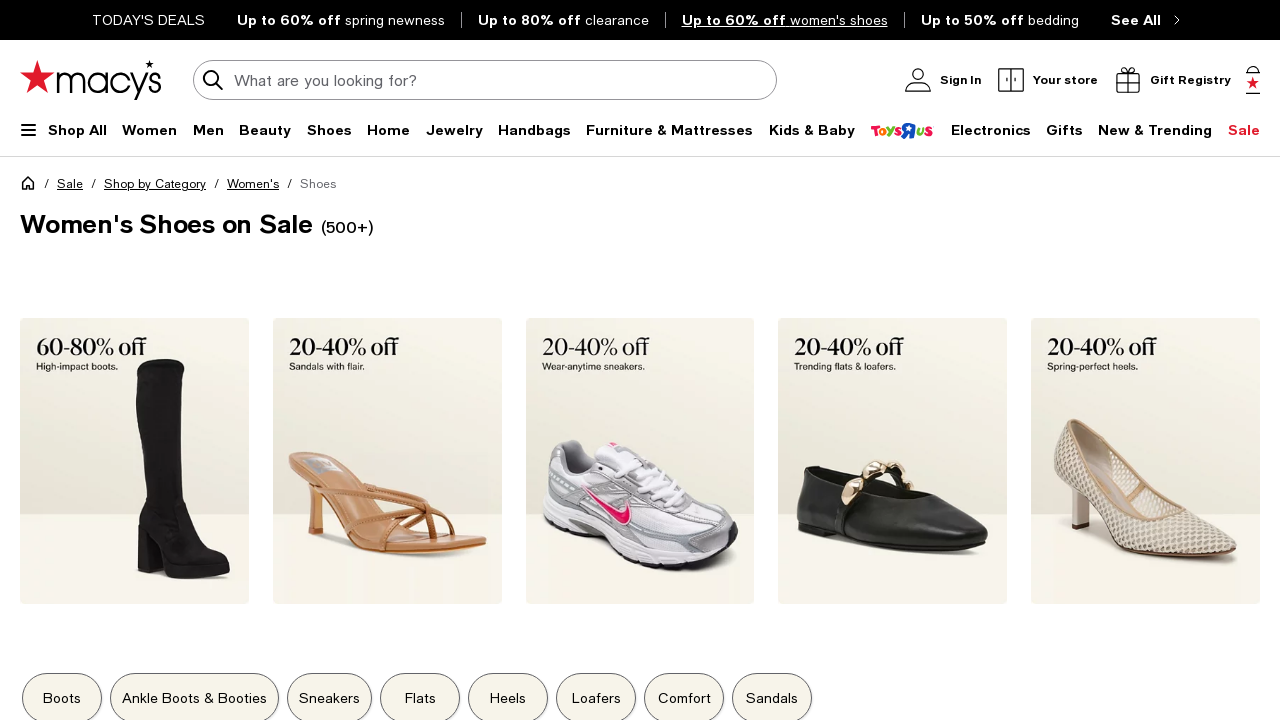

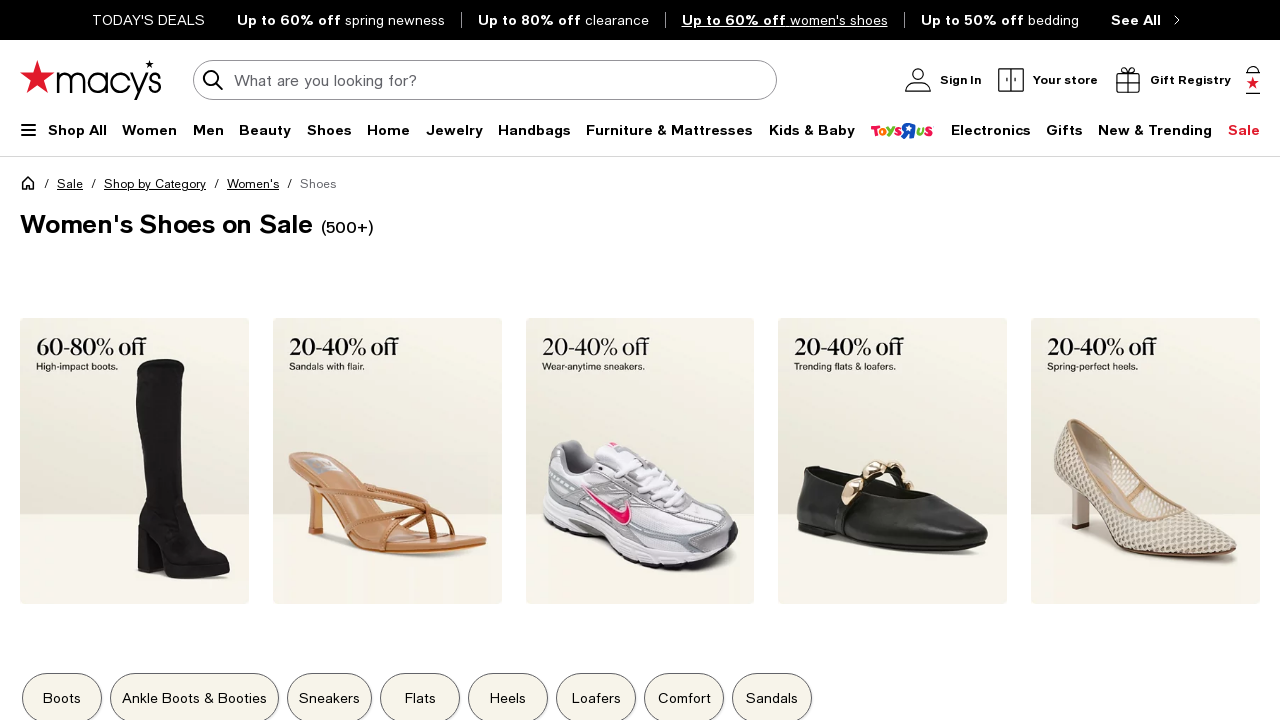